Tests radio button interactions by clicking a radio button and checking the selected/enabled state of other radio buttons on the page

Starting URL: https://letcode.in/radio

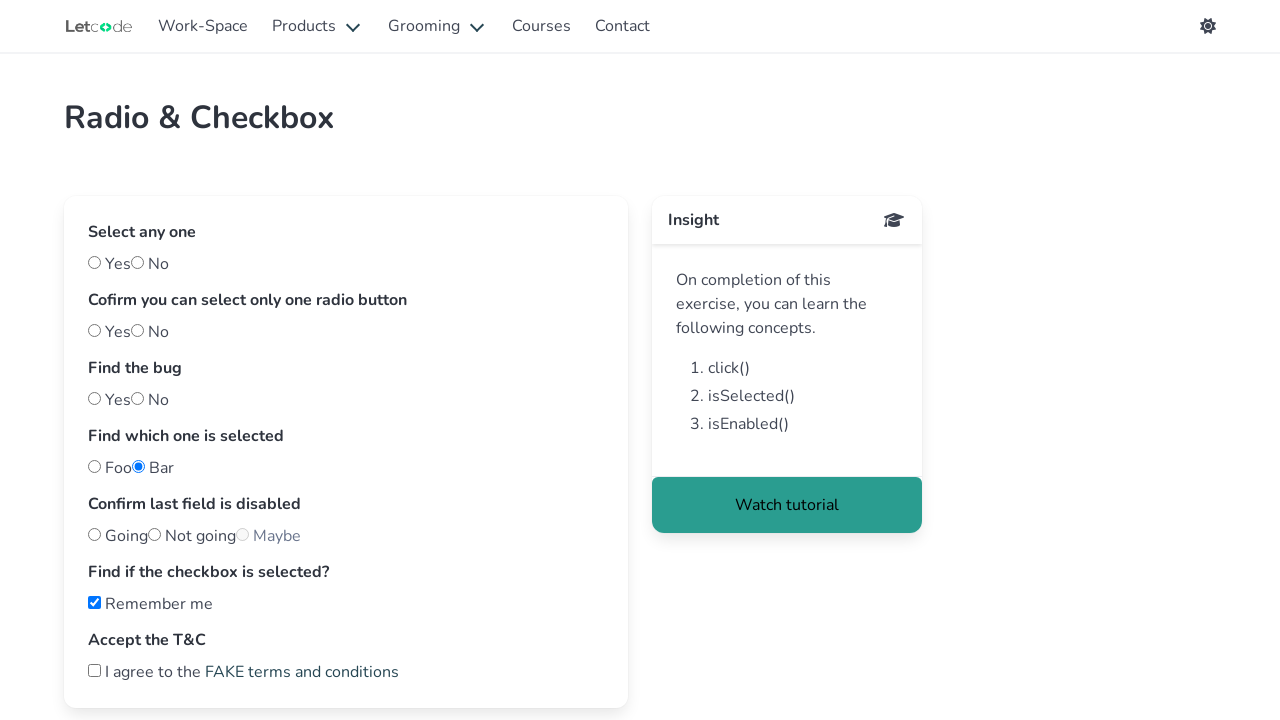

Clicked the 'yes' radio button at (94, 262) on #yes
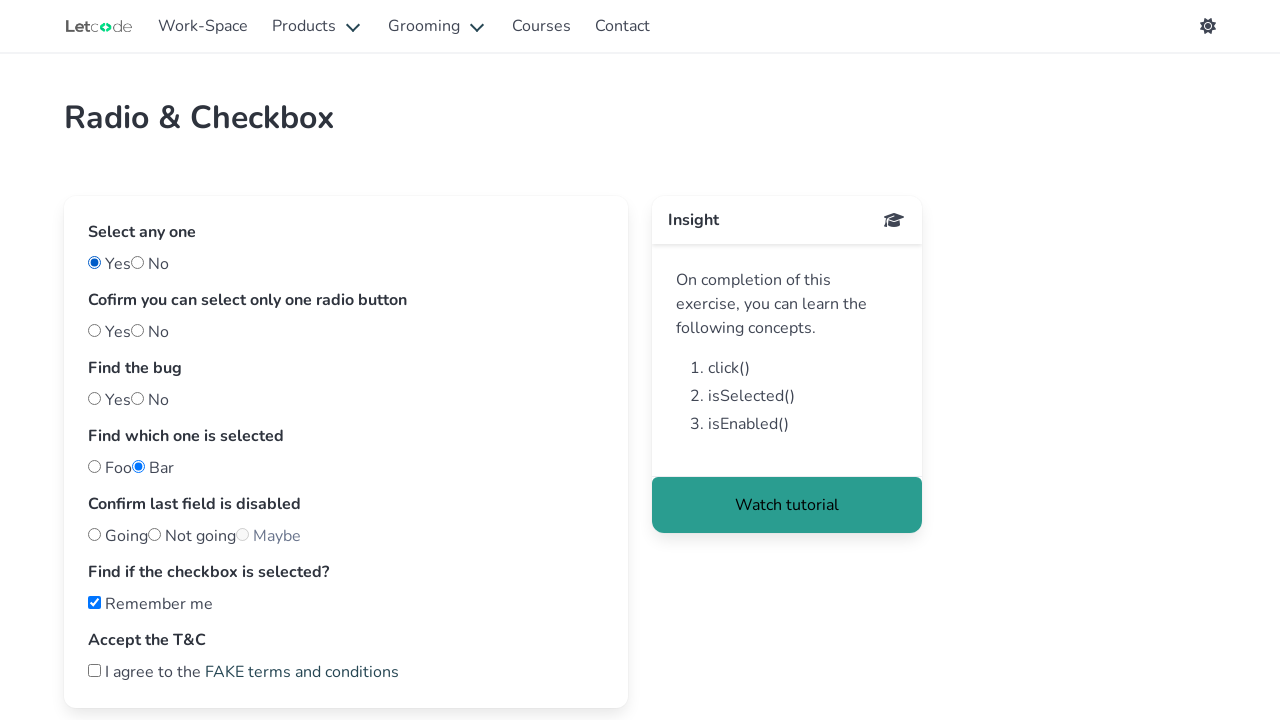

Checked if 'notfoo' radio button is selected
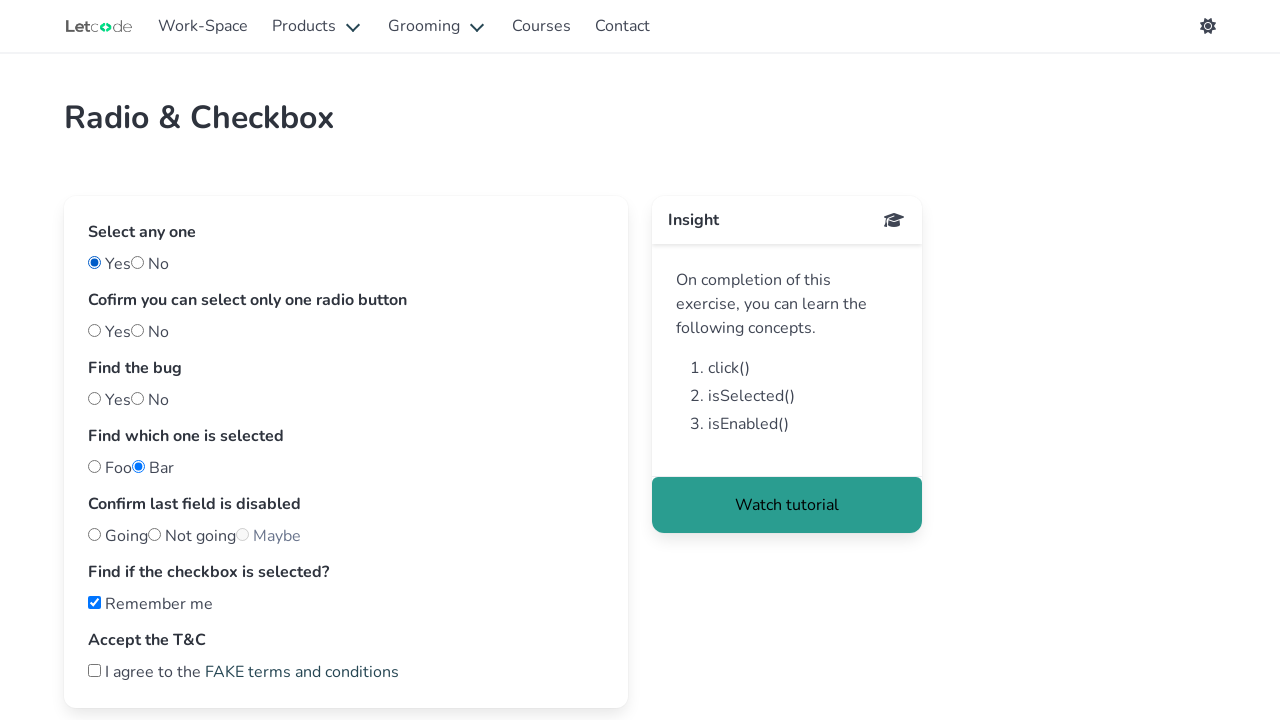

Checked if 'maybe' radio button is enabled
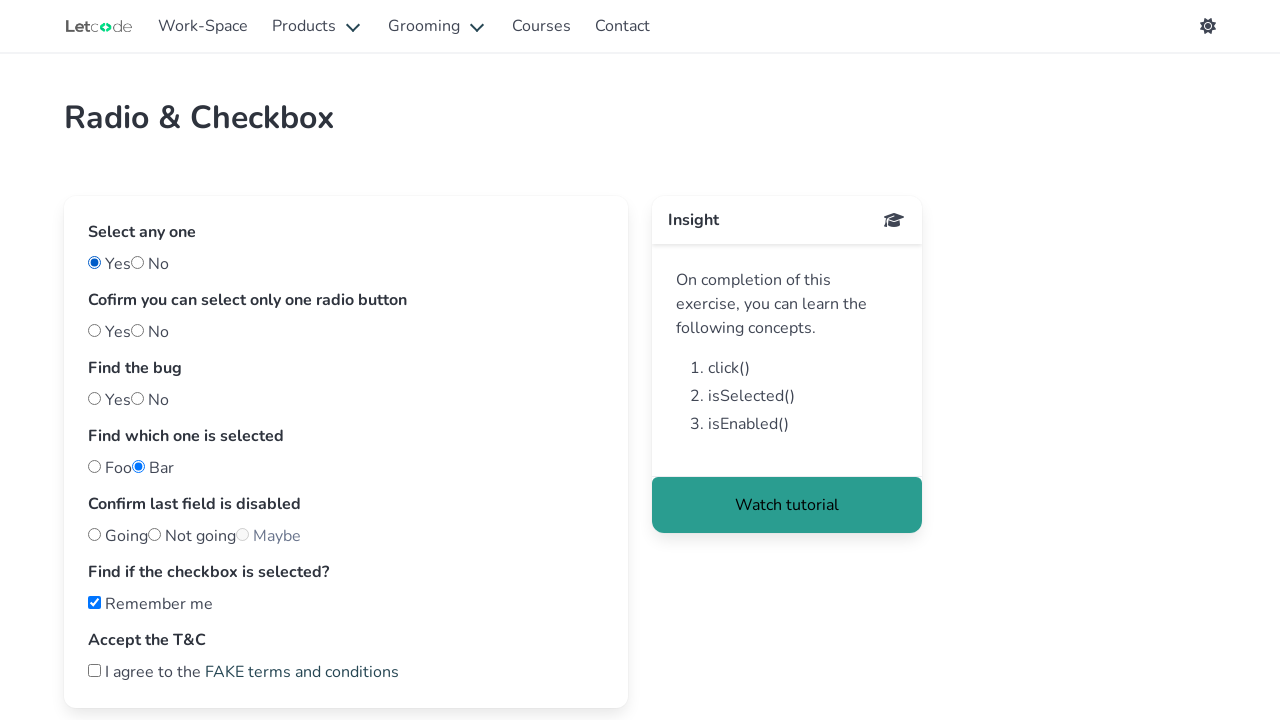

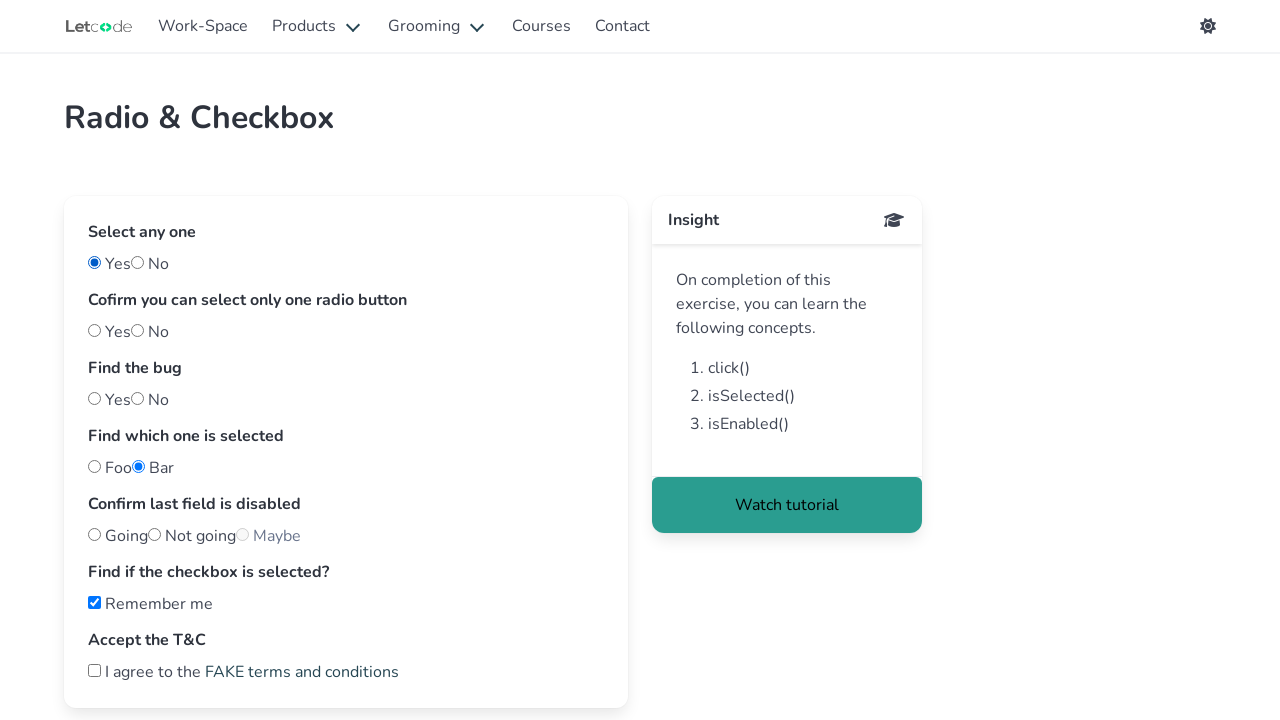